Navigates to the Drag and Drop page and performs drag and drop operations between two columns

Starting URL: https://the-internet.herokuapp.com

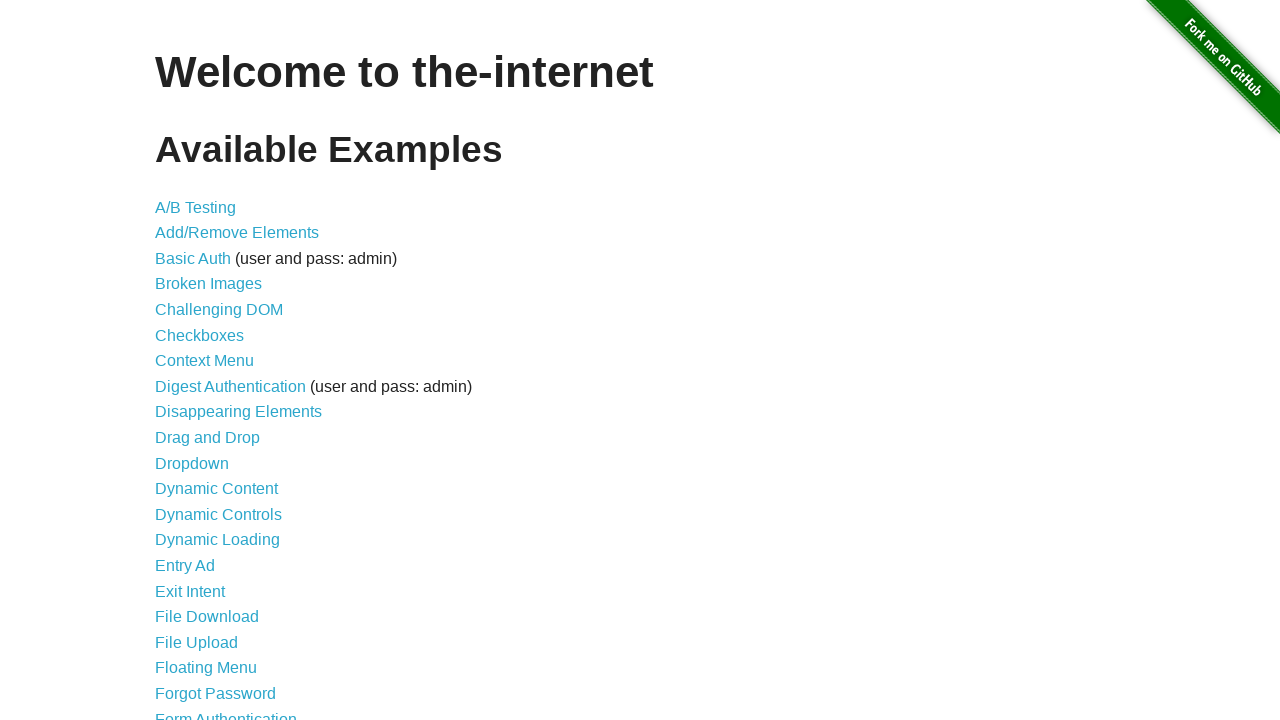

Clicked on Drag and Drop link at (208, 438) on text=Drag and Drop
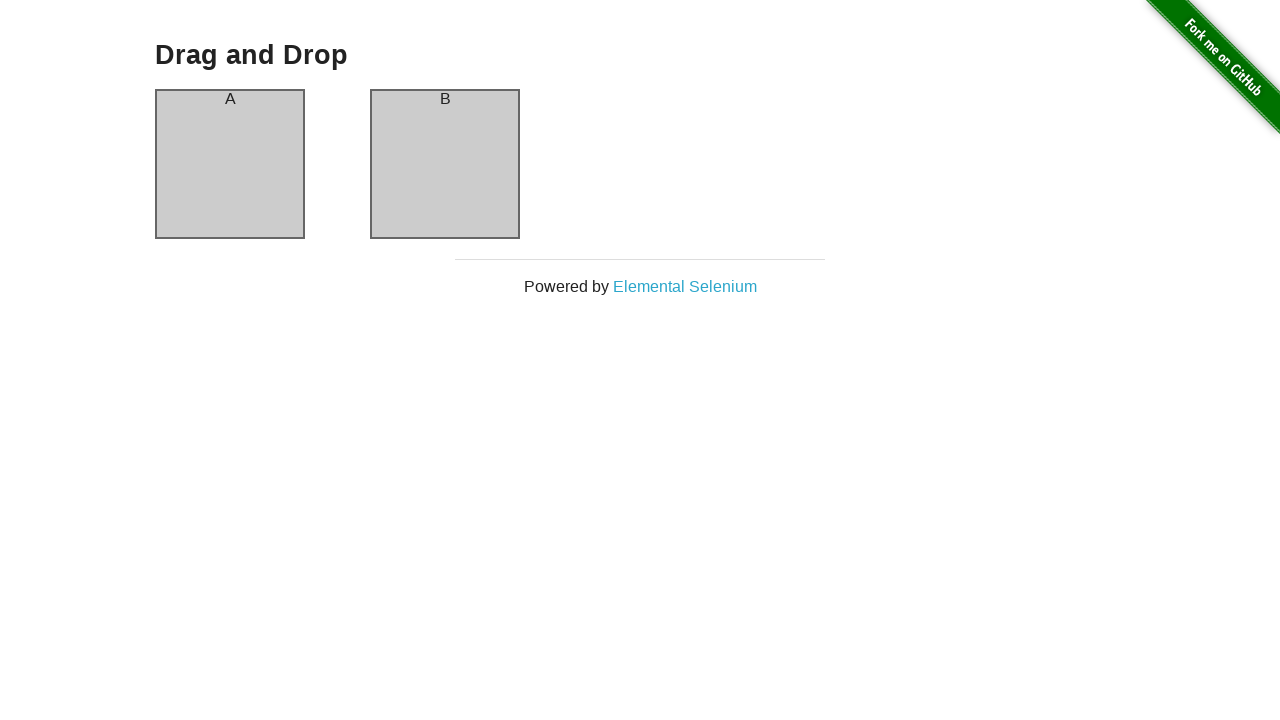

Navigated to Drag and Drop page
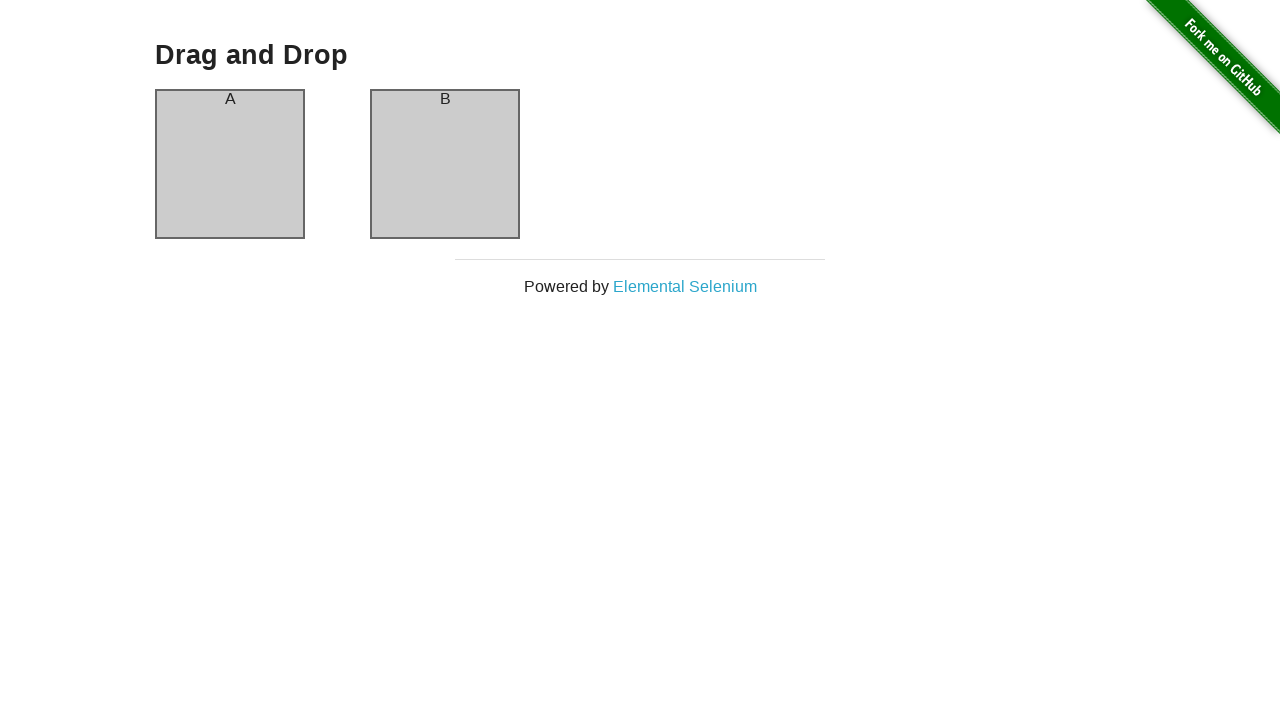

Located source element (column A)
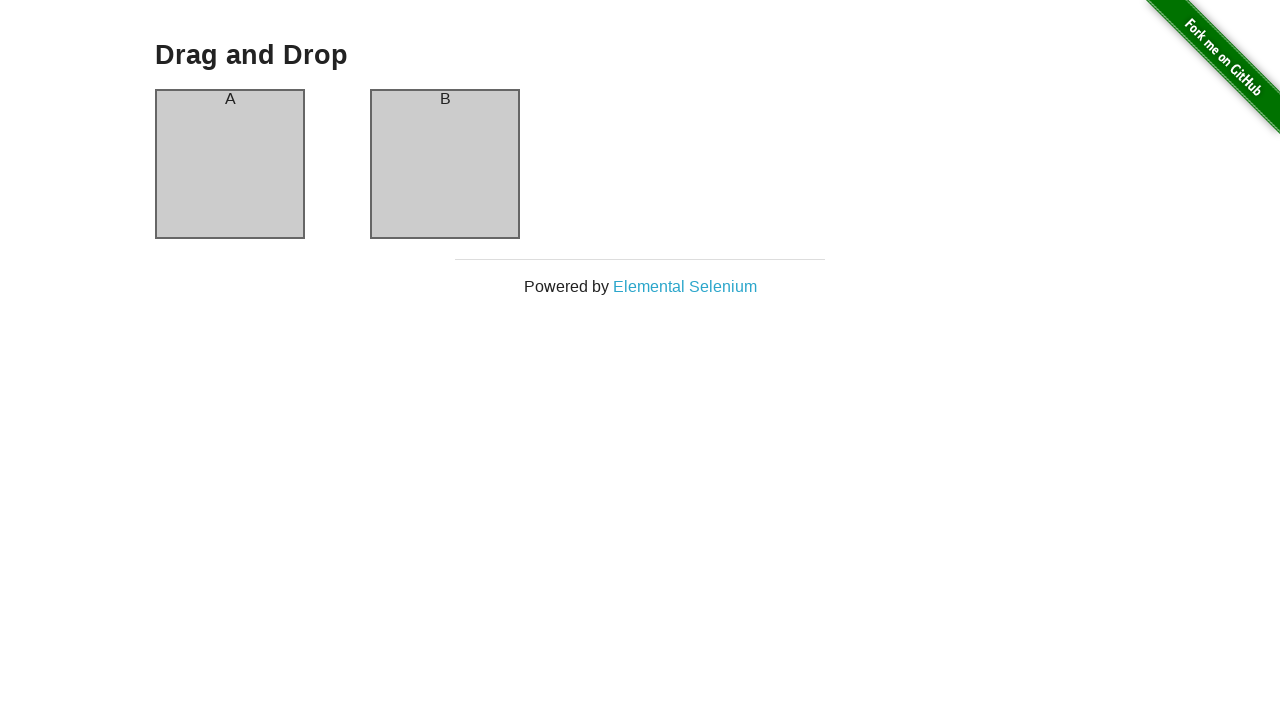

Located target element (column B)
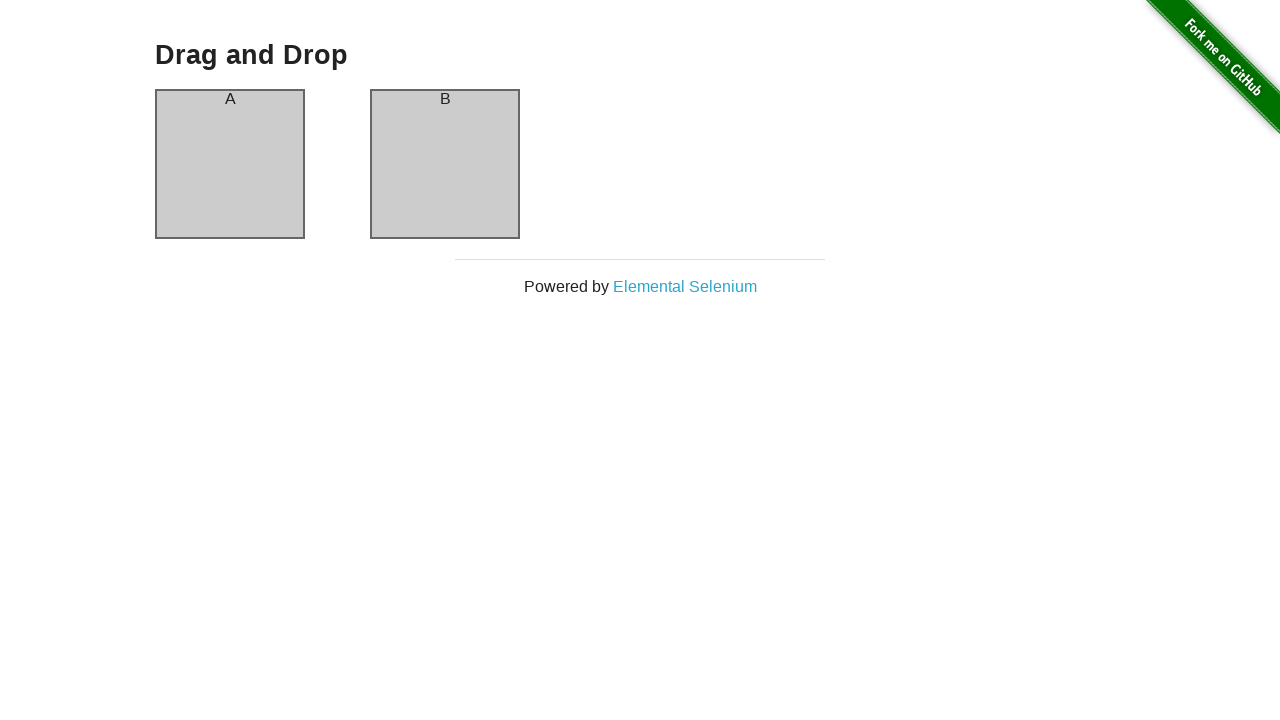

Dragged column A to column B at (445, 164)
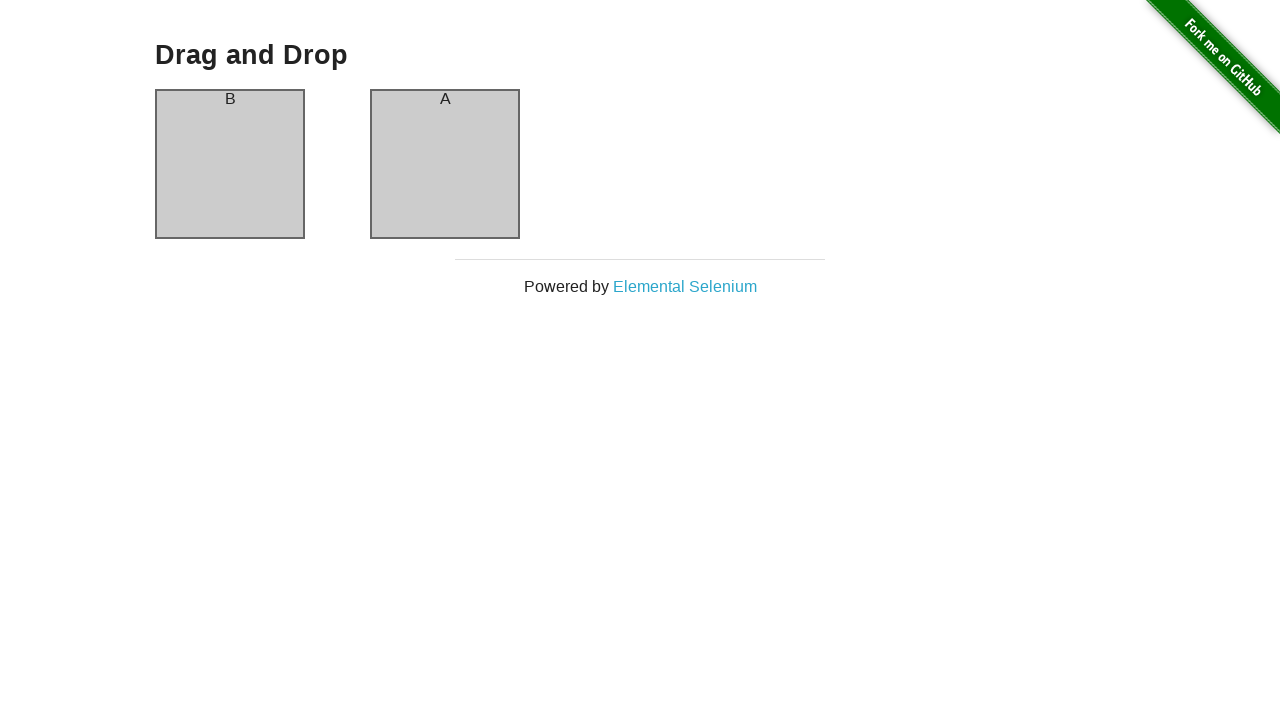

Dragged column B back to column A at (230, 164)
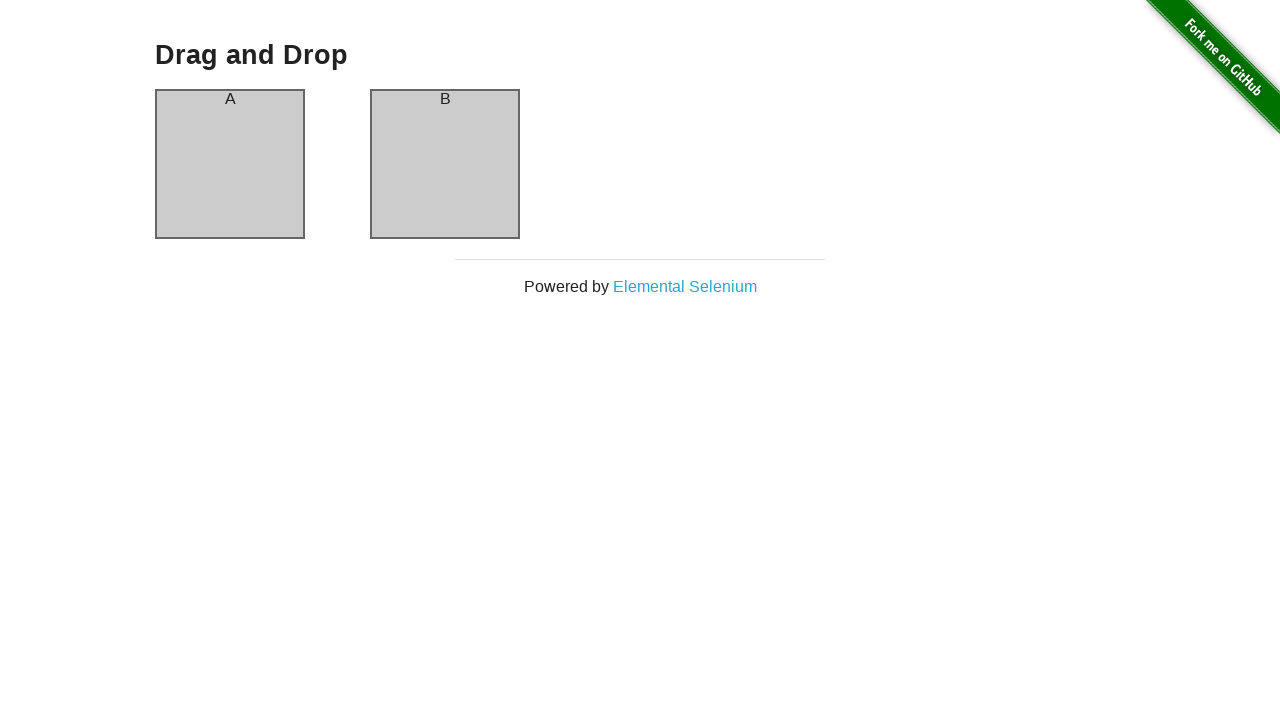

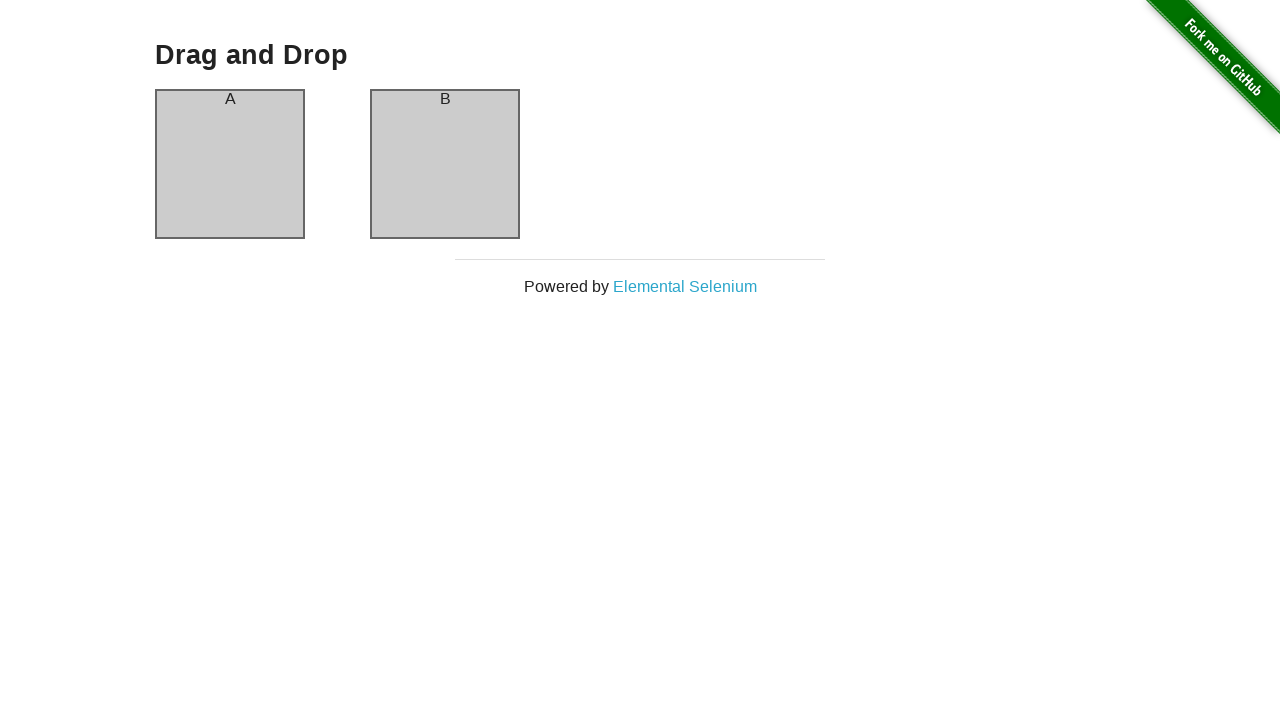